Tests login form validation by entering only username and attempting to submit

Starting URL: https://www.saucedemo.com/

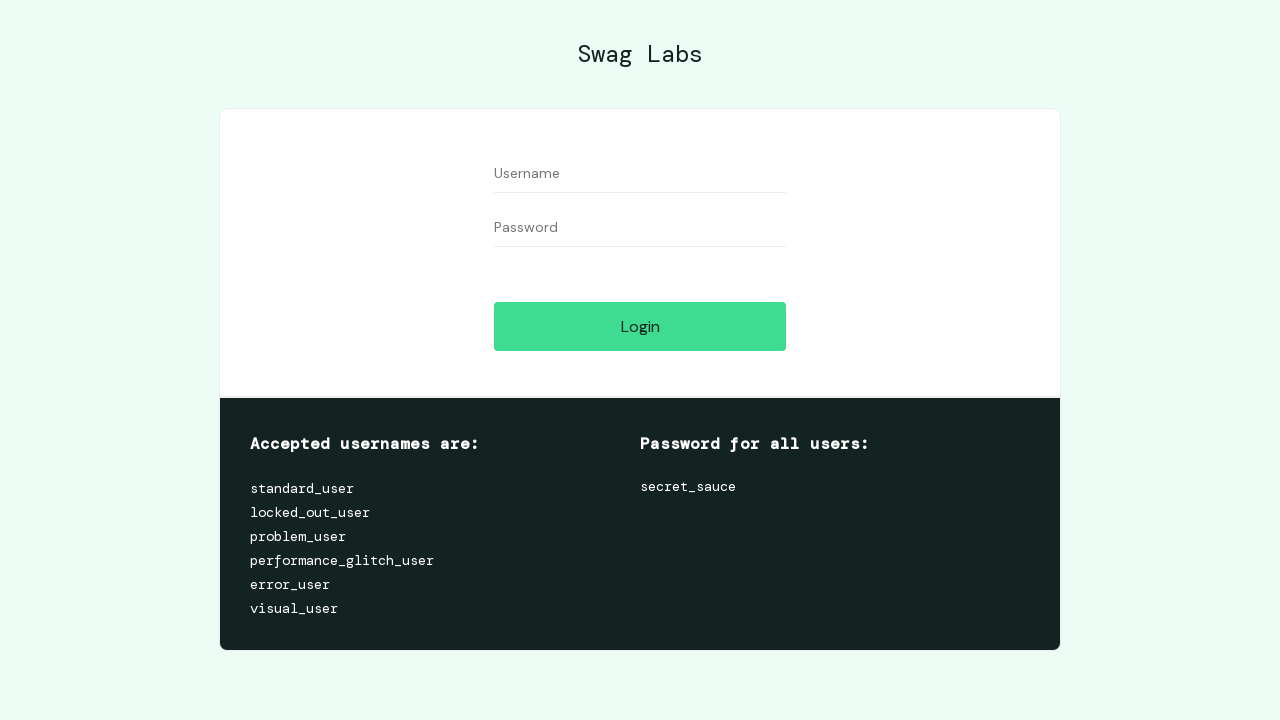

Filled username field with 'standard_user' on input#user-name
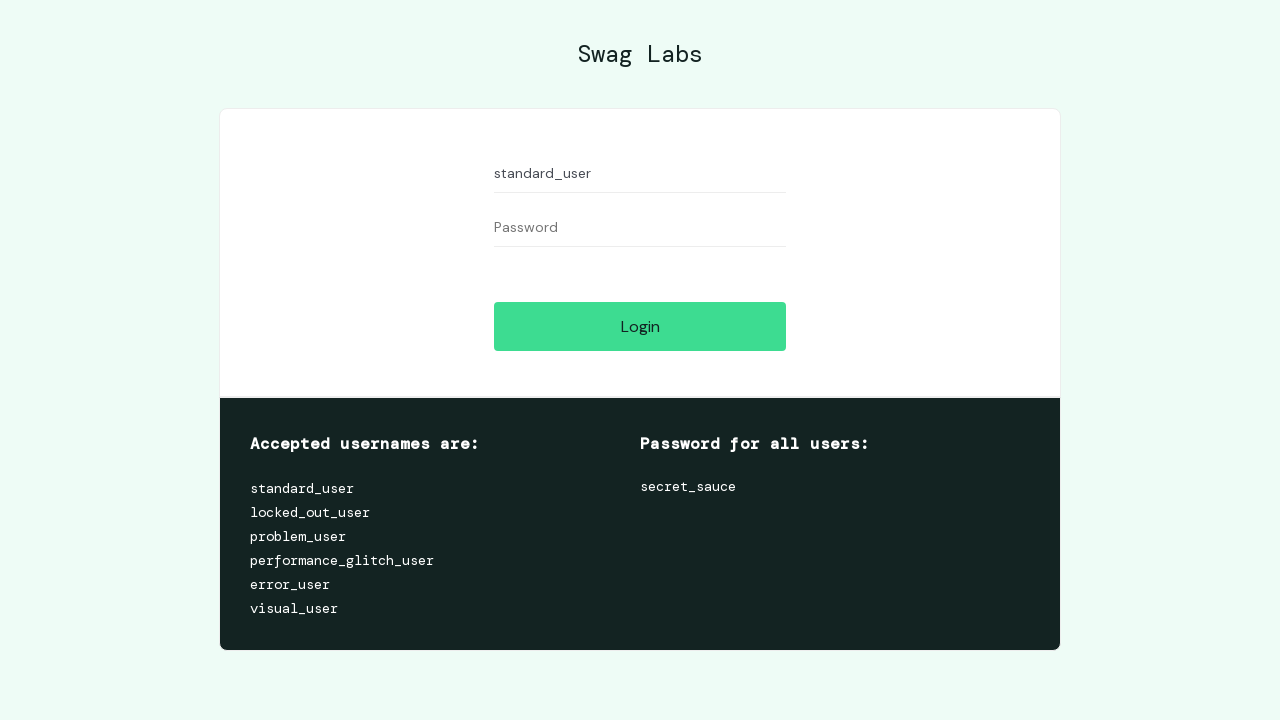

Clicked login button to attempt form submission without password at (640, 326) on input#login-button
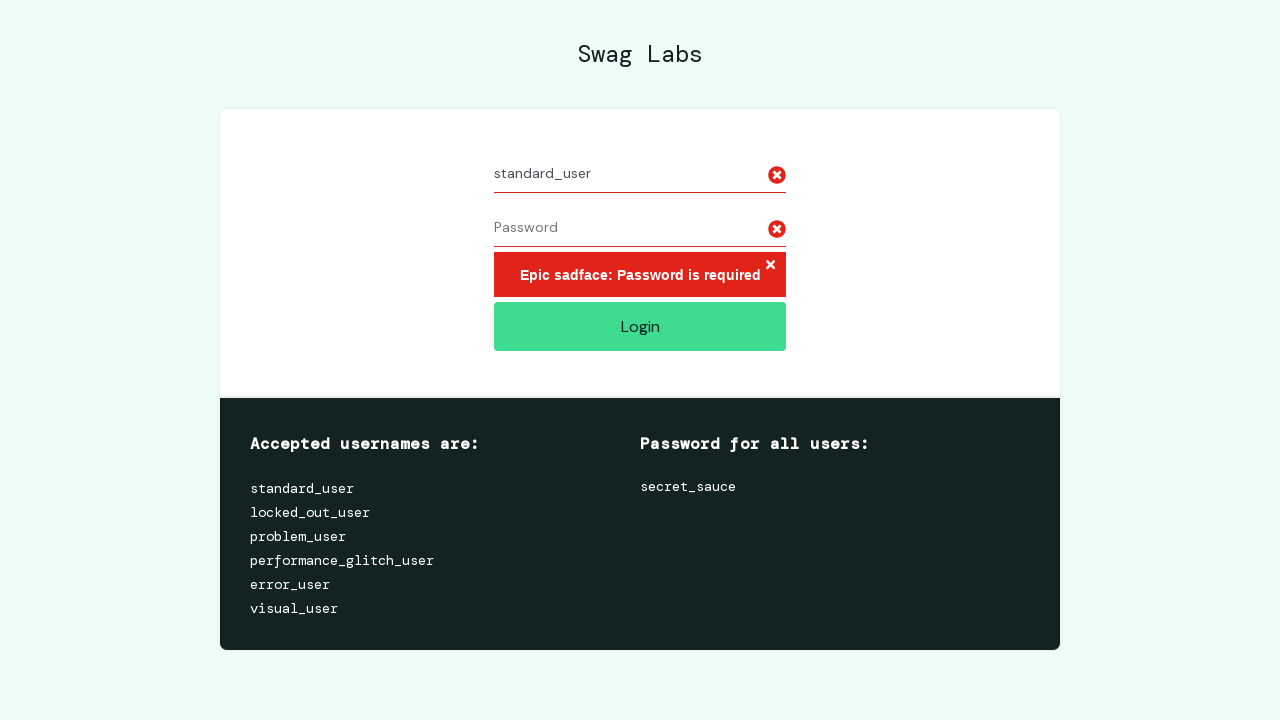

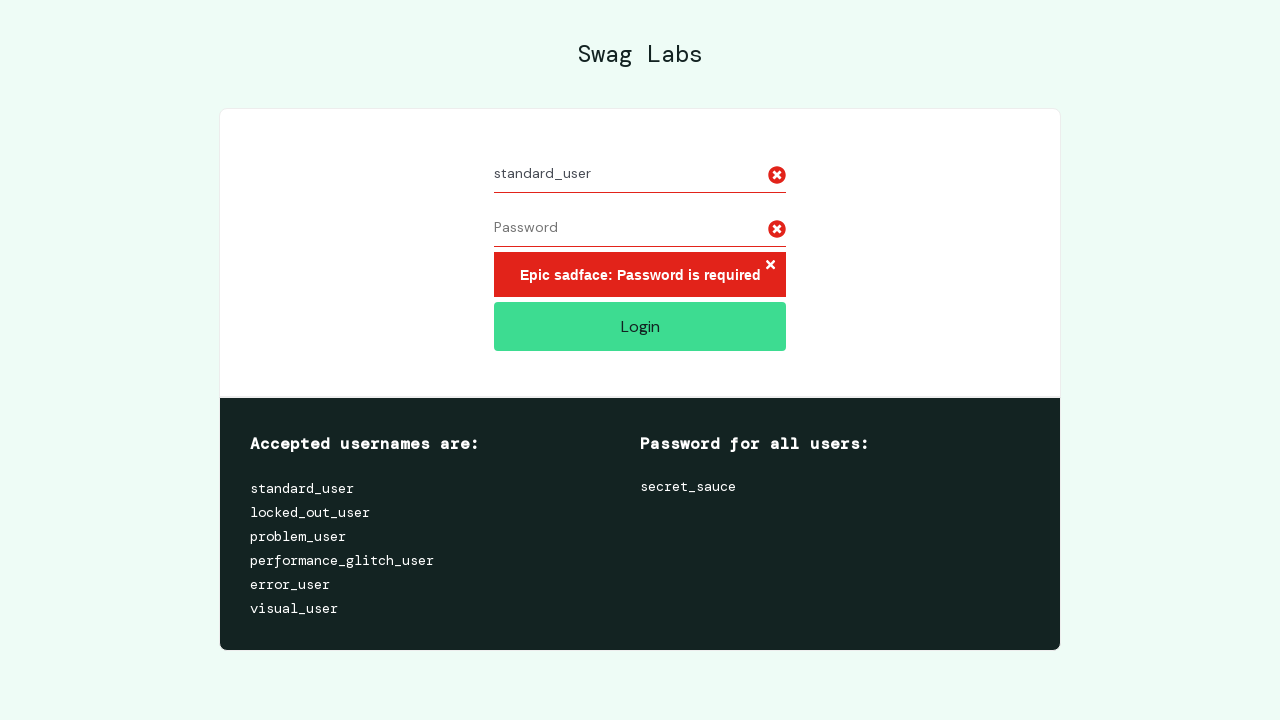